Tests interaction with EMI calculator charts and tables by hovering over bar chart elements to trigger tooltips and expanding yearly payment detail rows to reveal monthly data.

Starting URL: https://emicalculator.net/

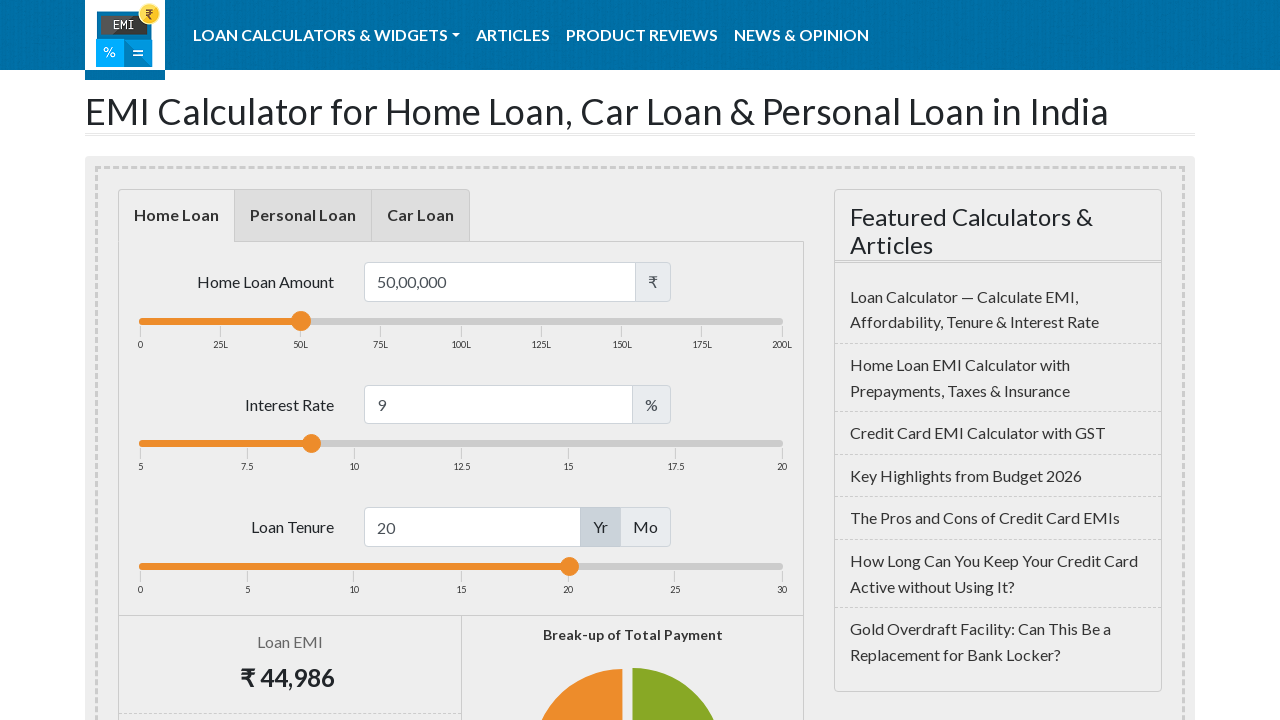

Waited for bar chart elements to render
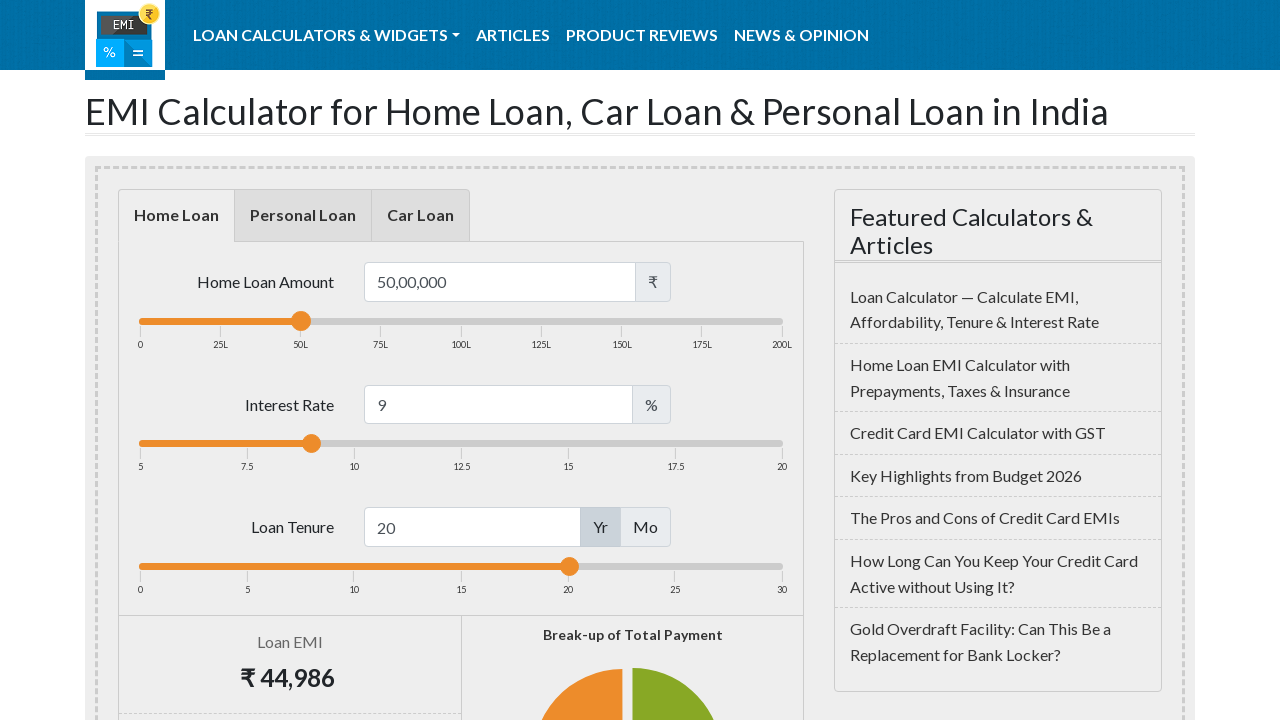

Located all bar chart rectangle elements
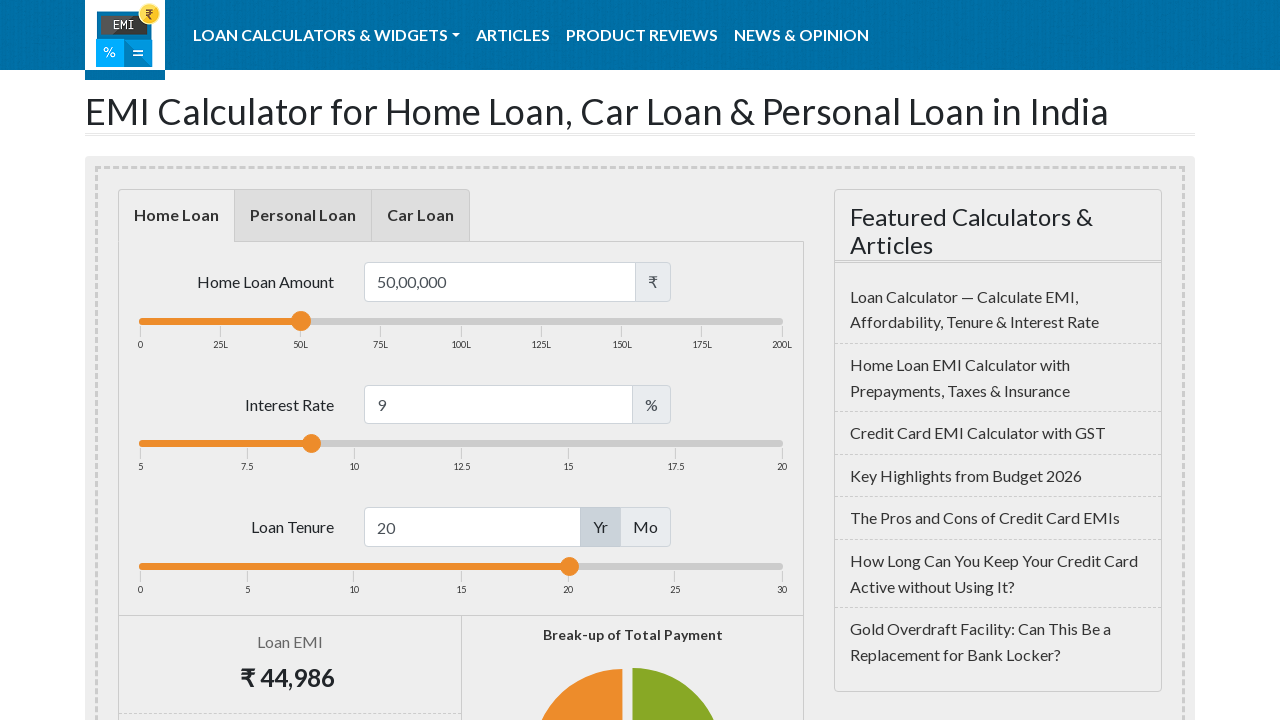

Found 42 bar chart elements
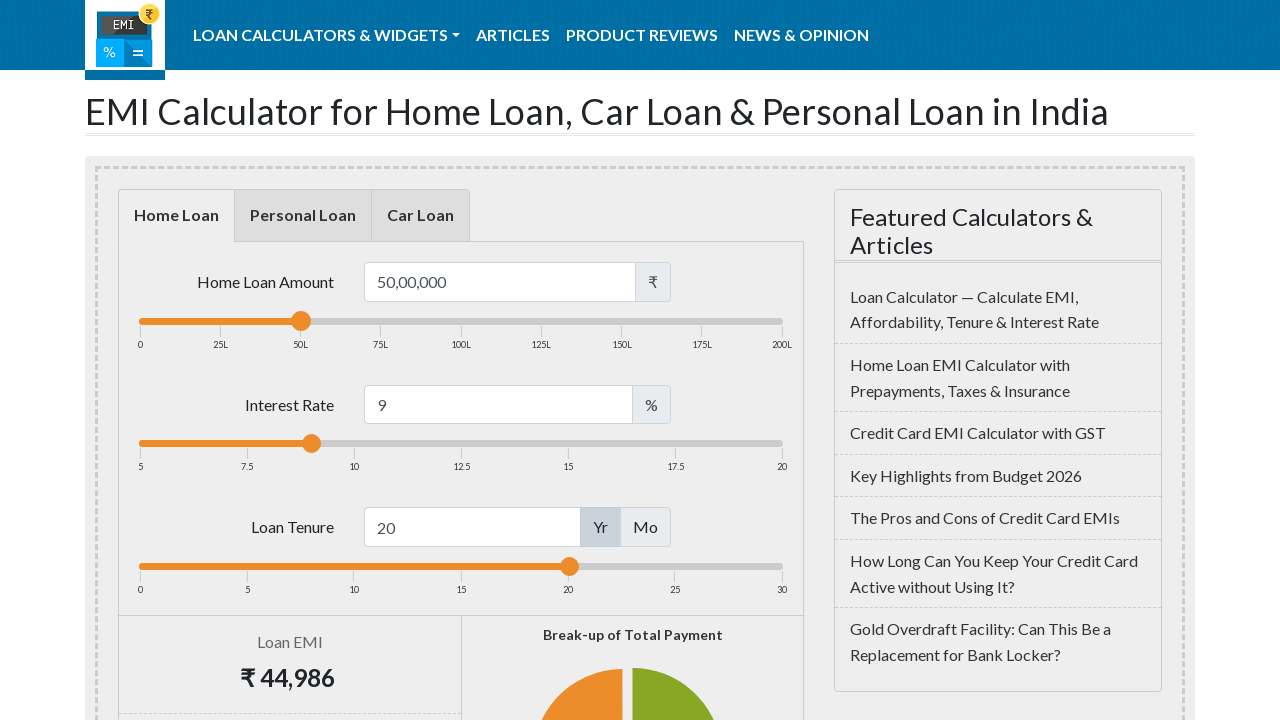

Hovered over bar chart element 1 at (244, 360) on xpath=//*[name()='svg']//*[local-name()='g' and @class='highcharts-series-group'
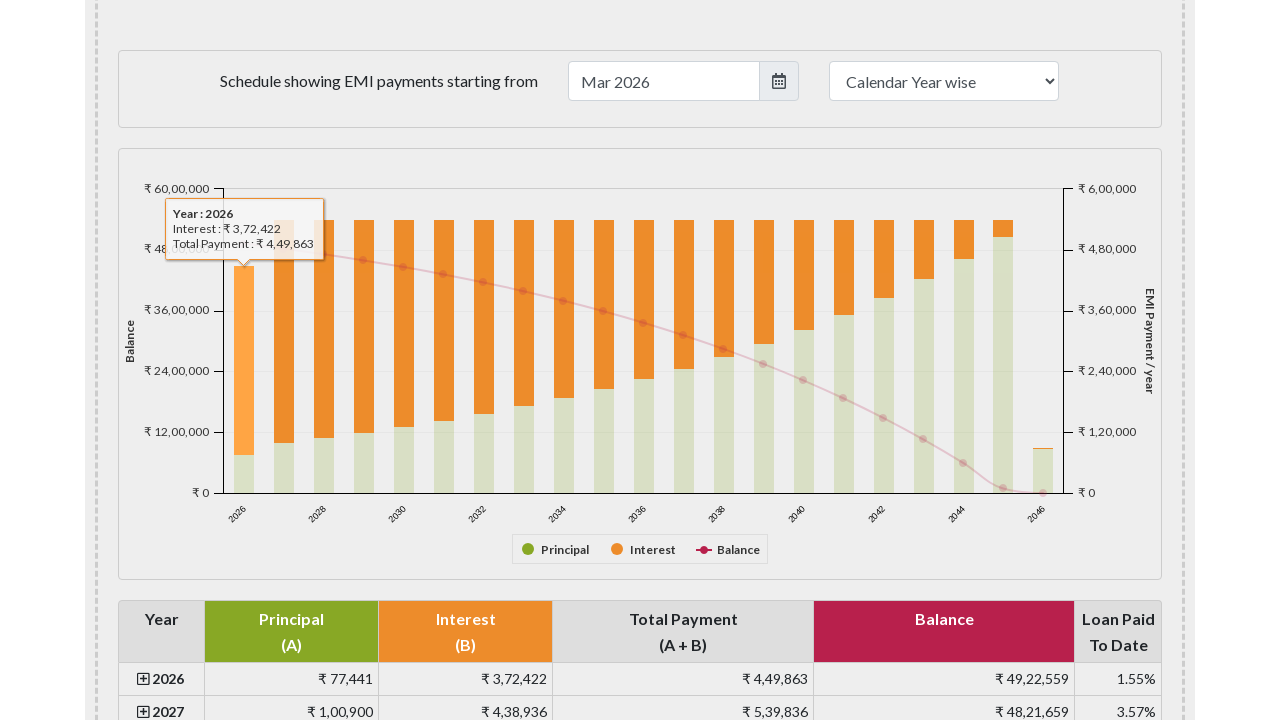

Tooltip appeared for bar chart element 1
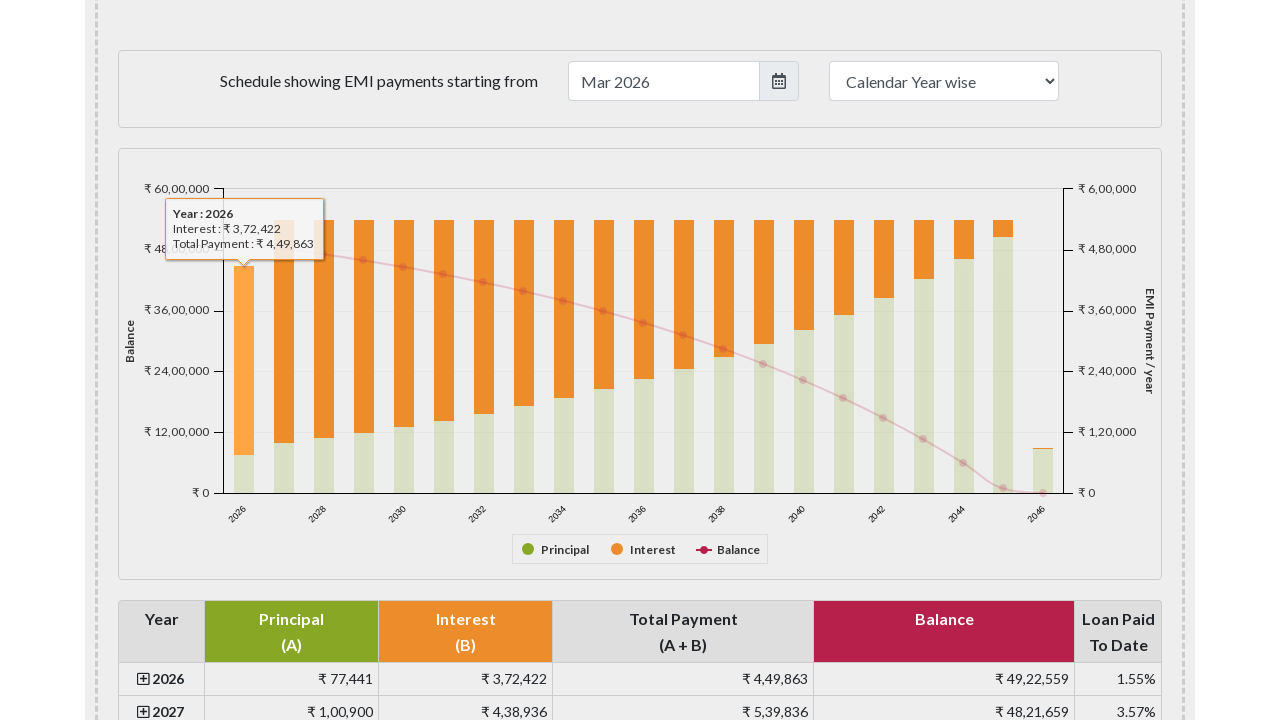

Hovered over bar chart element 2 at (284, 331) on xpath=//*[name()='svg']//*[local-name()='g' and @class='highcharts-series-group'
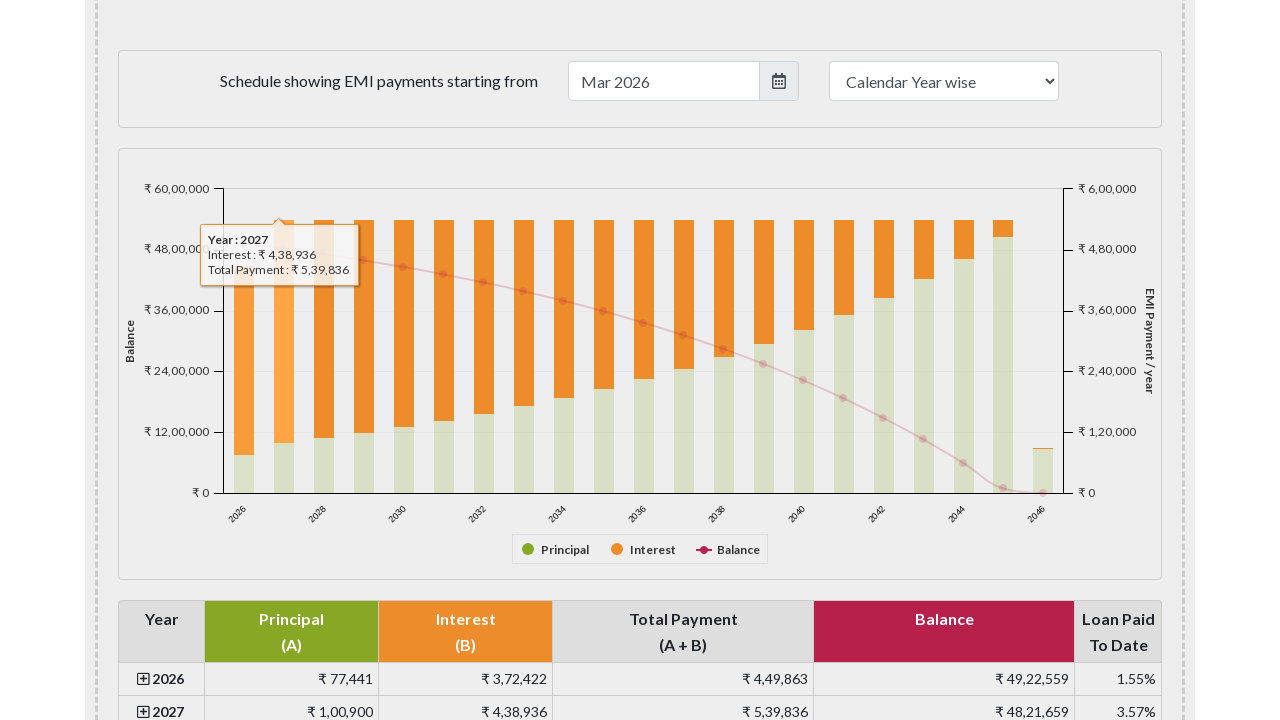

Tooltip appeared for bar chart element 2
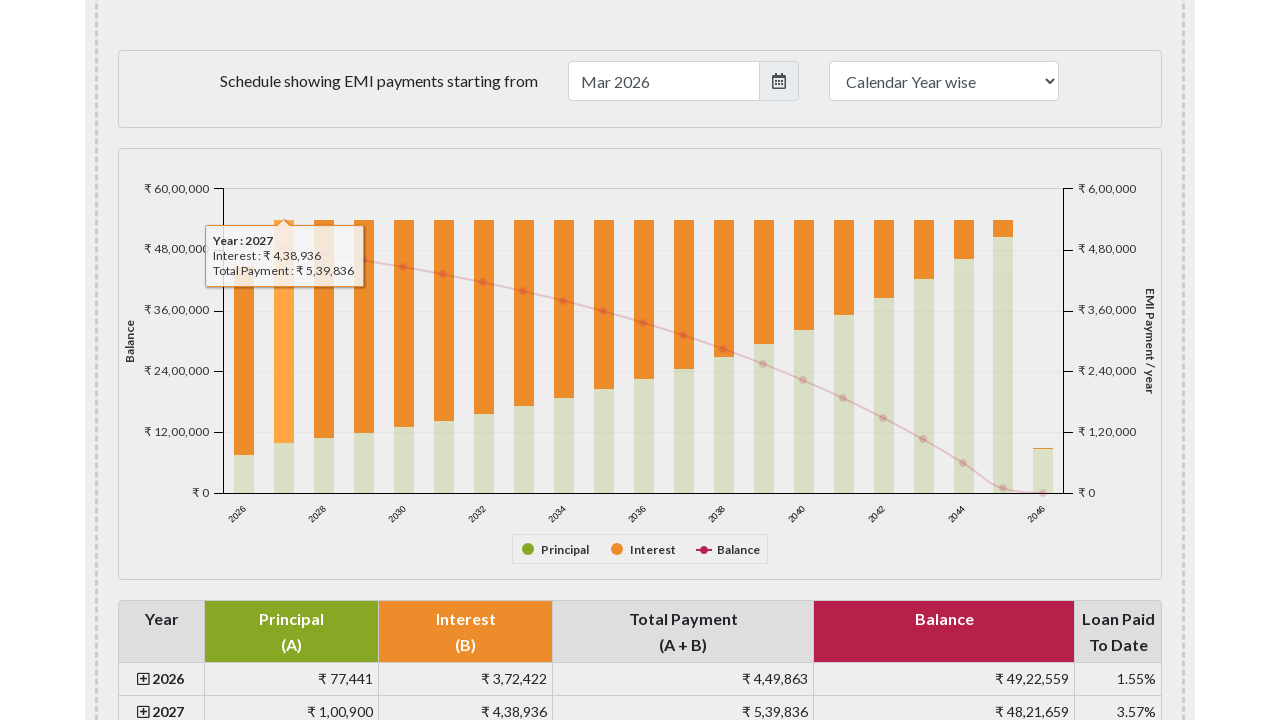

Hovered over bar chart element 3 at (324, 329) on xpath=//*[name()='svg']//*[local-name()='g' and @class='highcharts-series-group'
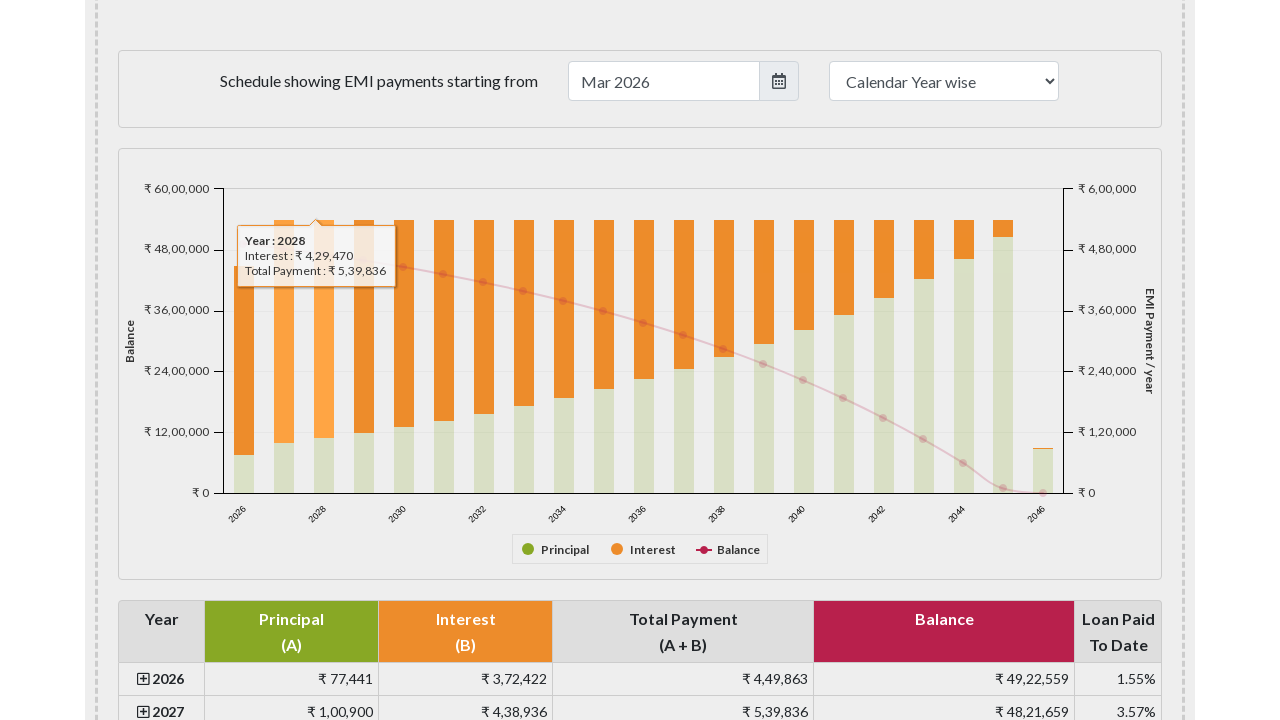

Tooltip appeared for bar chart element 3
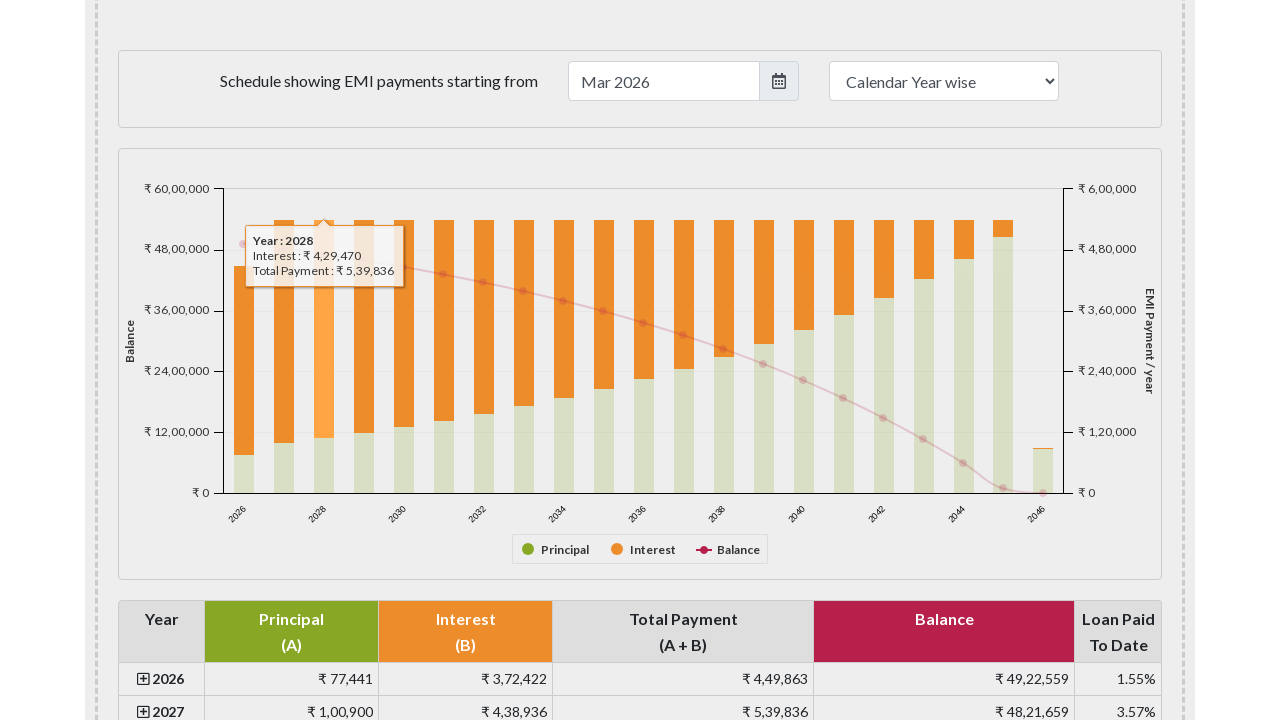

Located year header in payment table
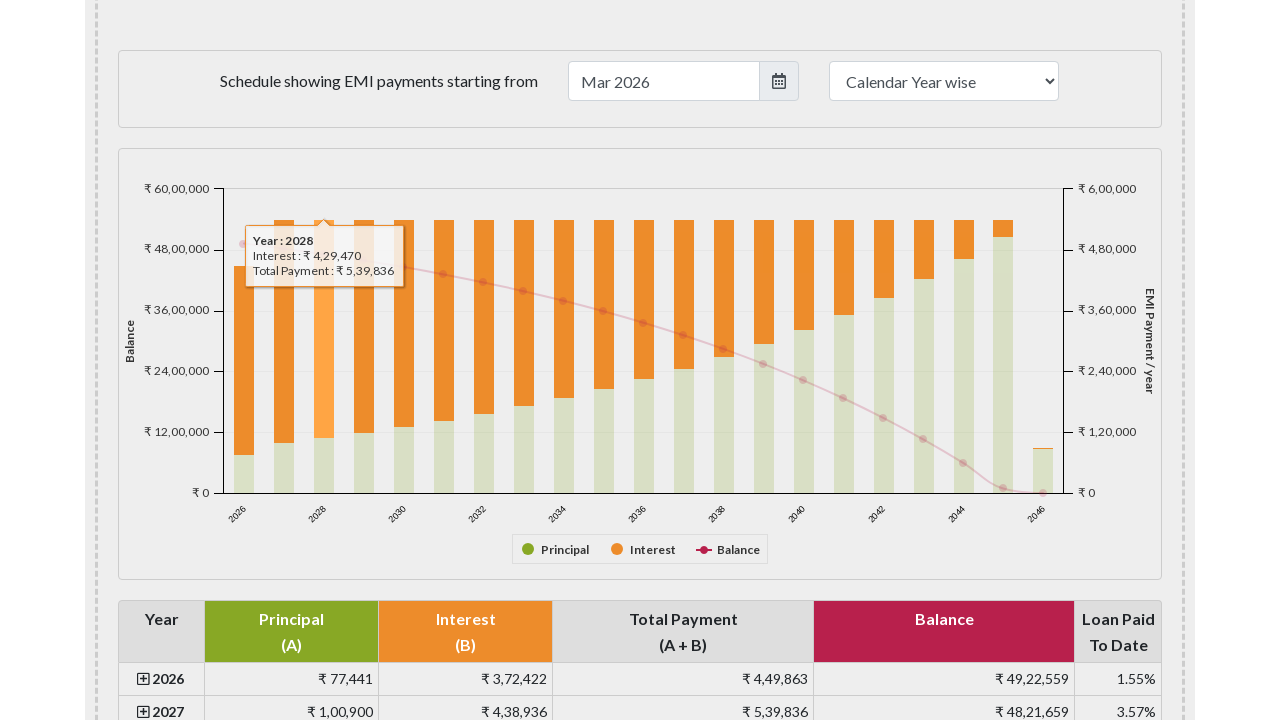

Scrolled to payment table with year header
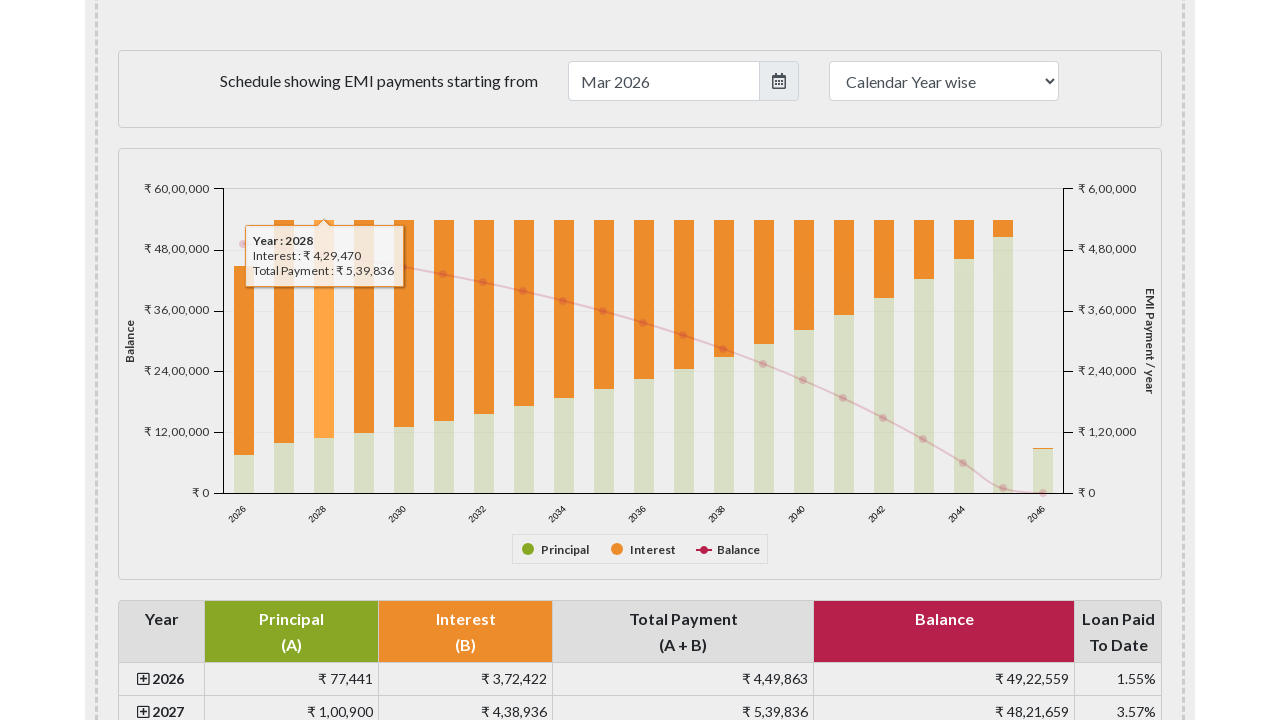

Yearly payment detail rows are now visible
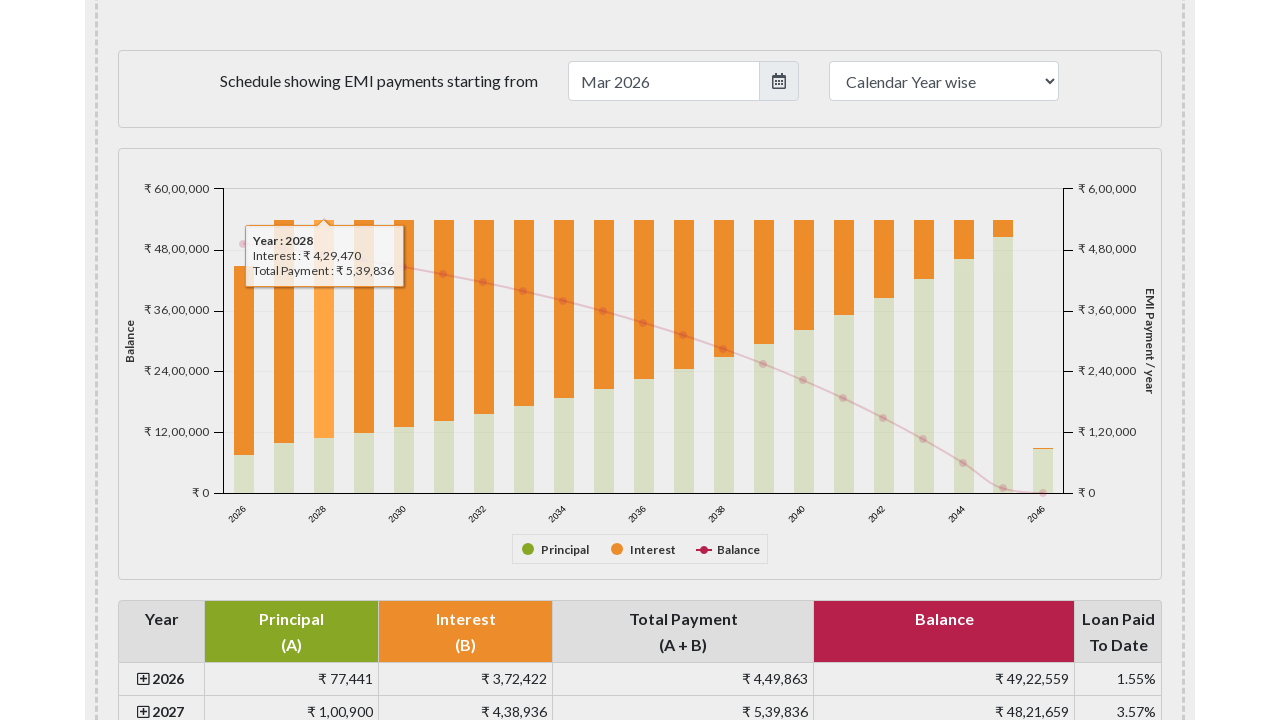

Located first yearly payment detail row
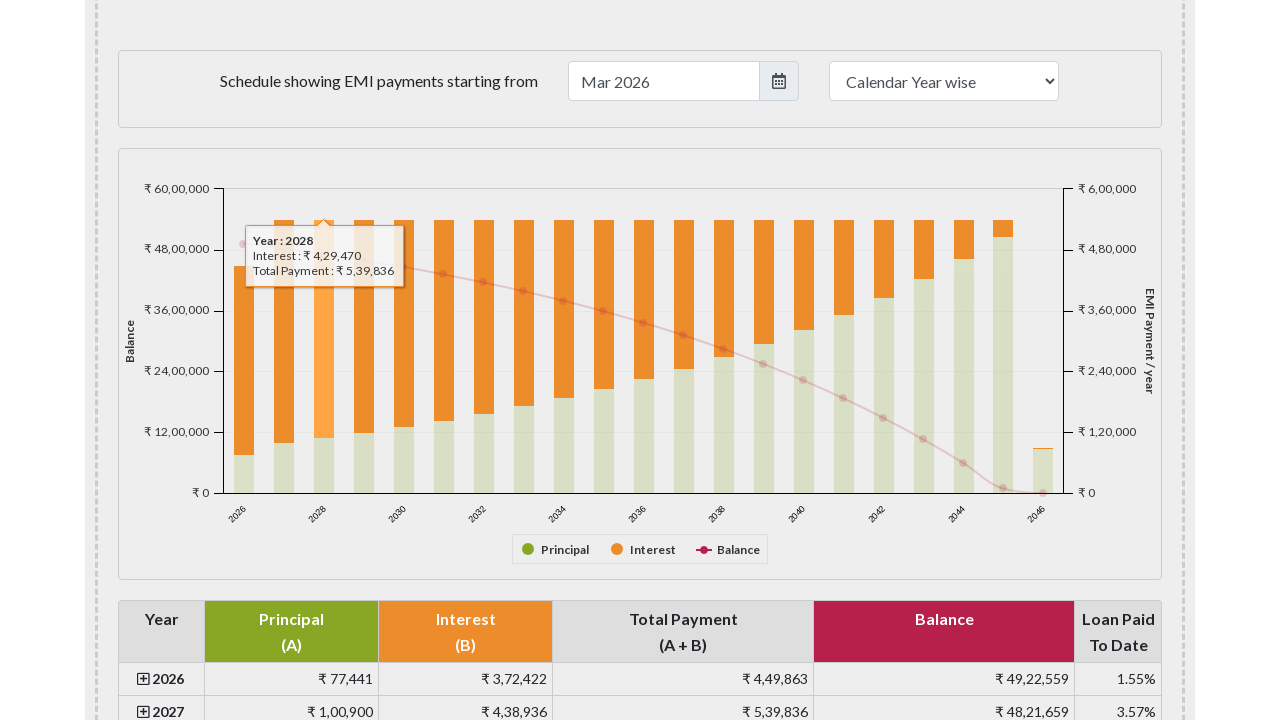

Clicked on first year row to expand and reveal monthly data at (162, 680) on xpath=//tr[@class='row no-margin yearlypaymentdetails'] >> nth=0 >> xpath=//td[@
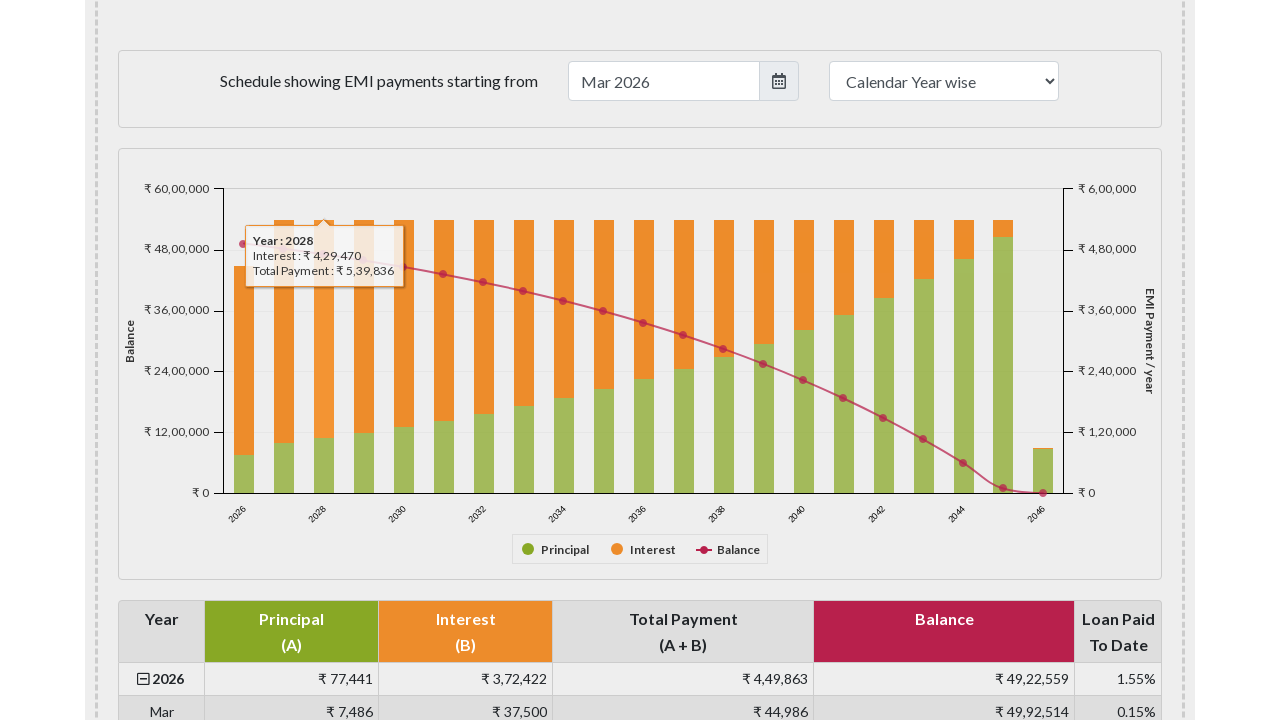

Monthly payment details container appeared with monthly data rows
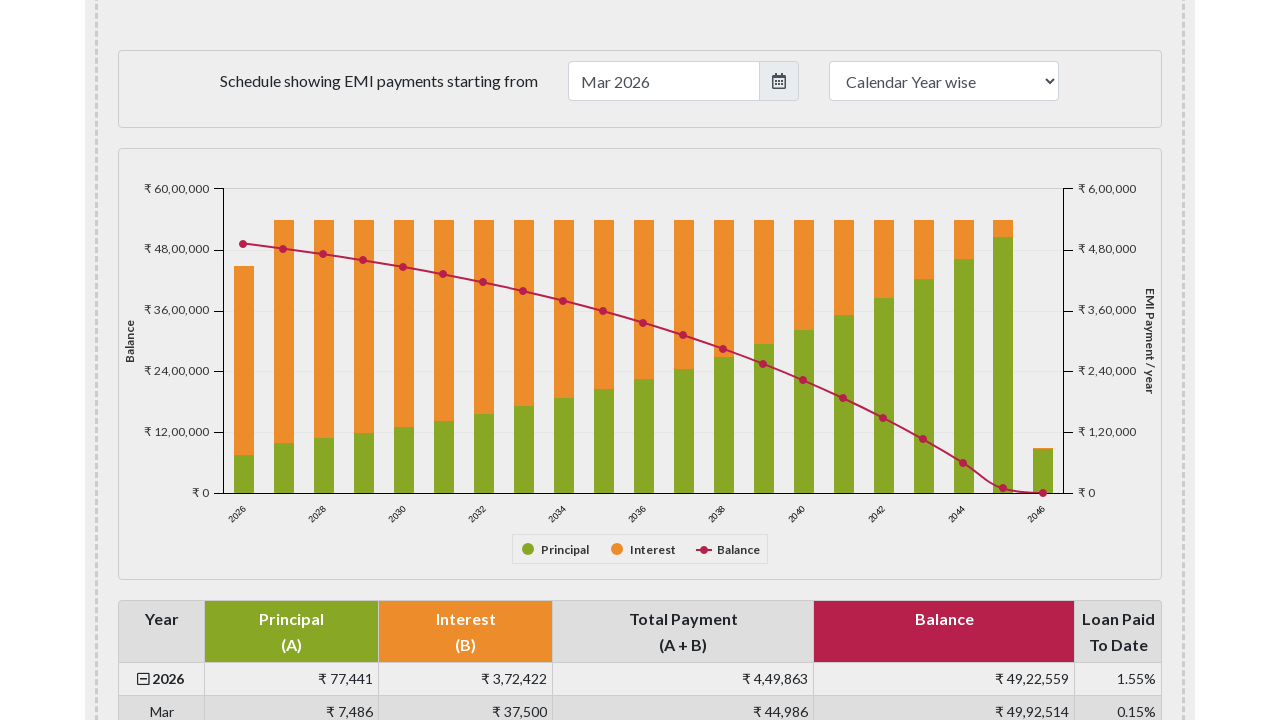

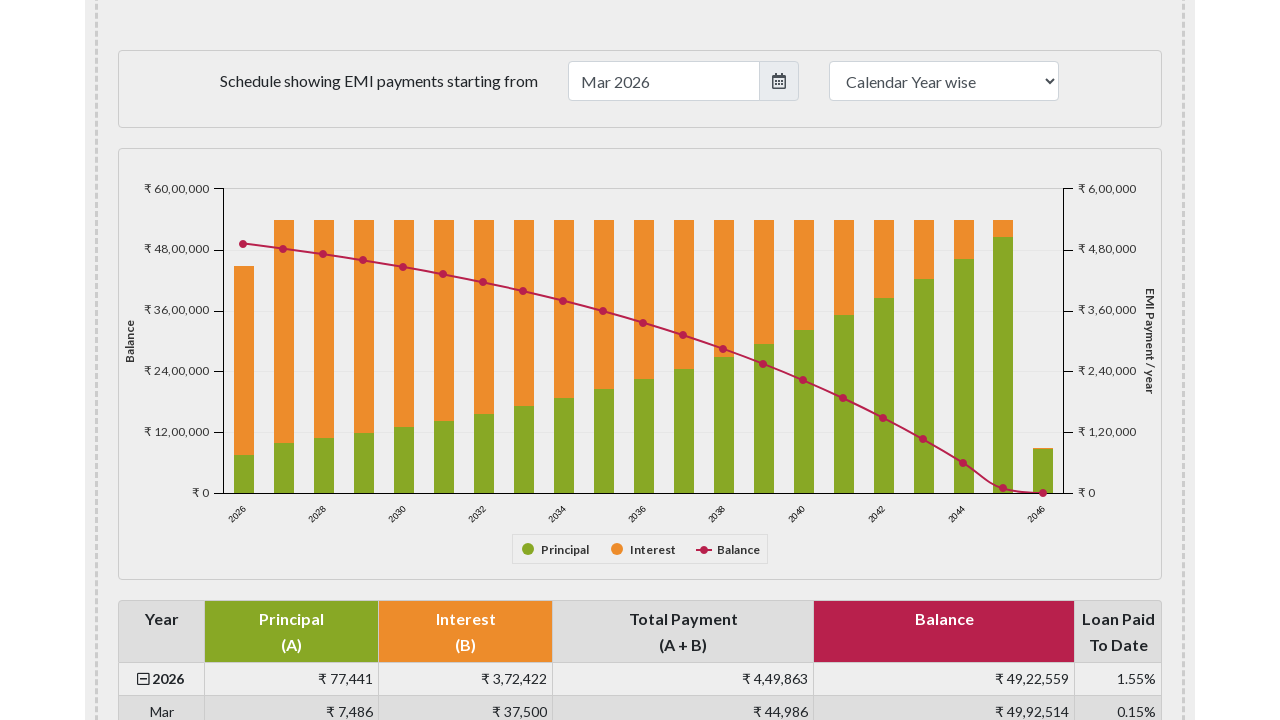